Tests JavaScript alert box handling by clicking a button that triggers an alert and then accepting/dismissing the alert popup.

Starting URL: http://www.echoecho.com/javascript4.htm

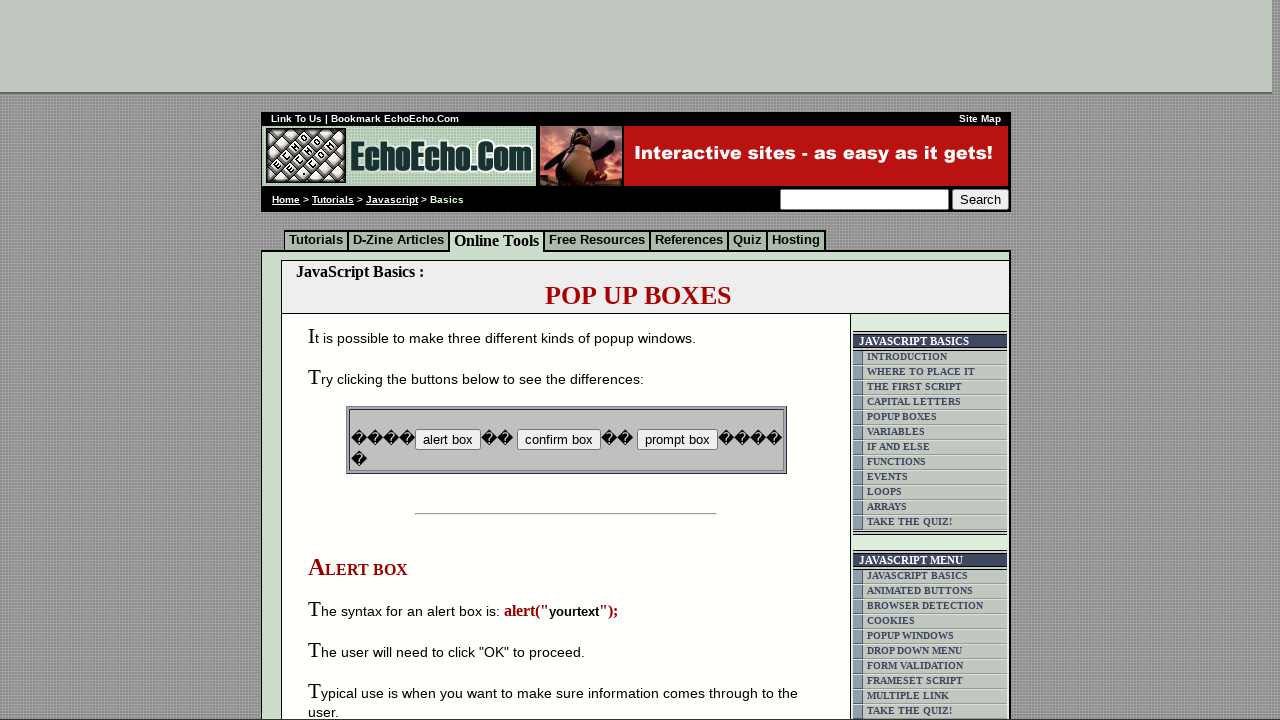

Set up dialog handler to auto-accept alerts
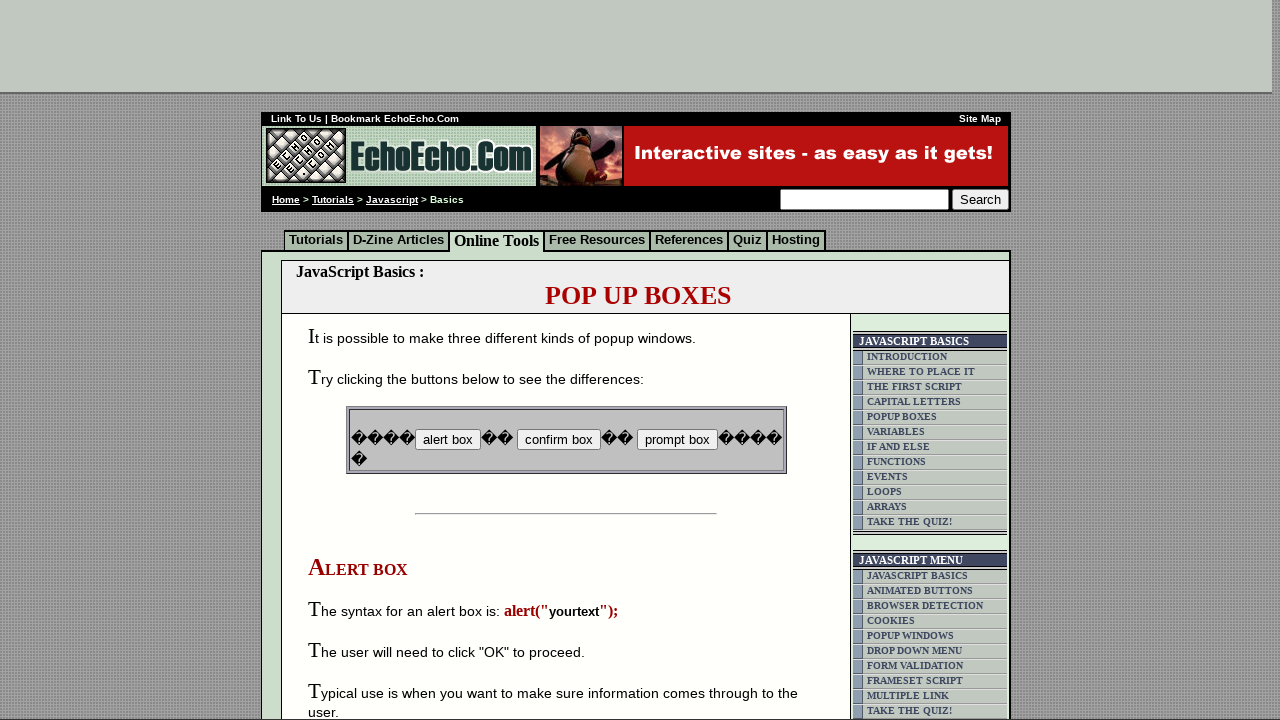

Clicked button to trigger alert box at (448, 440) on input[name='B1']
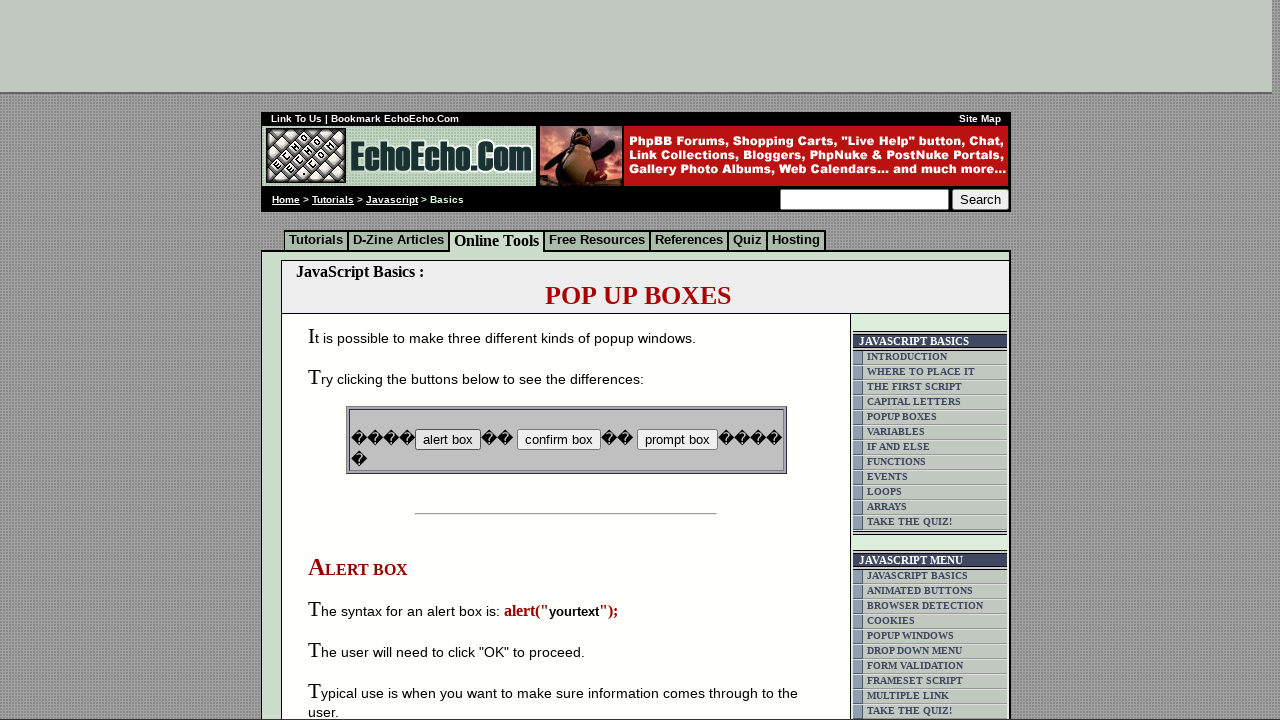

Waited for alert dialog to be handled
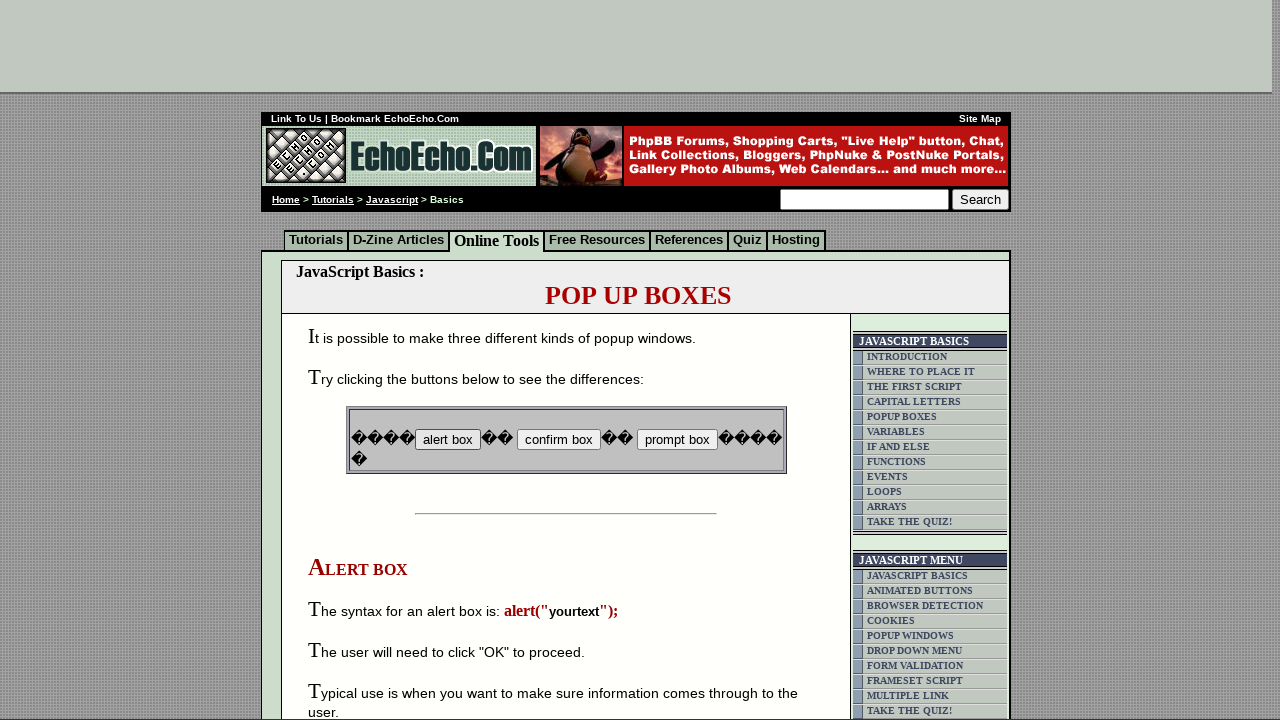

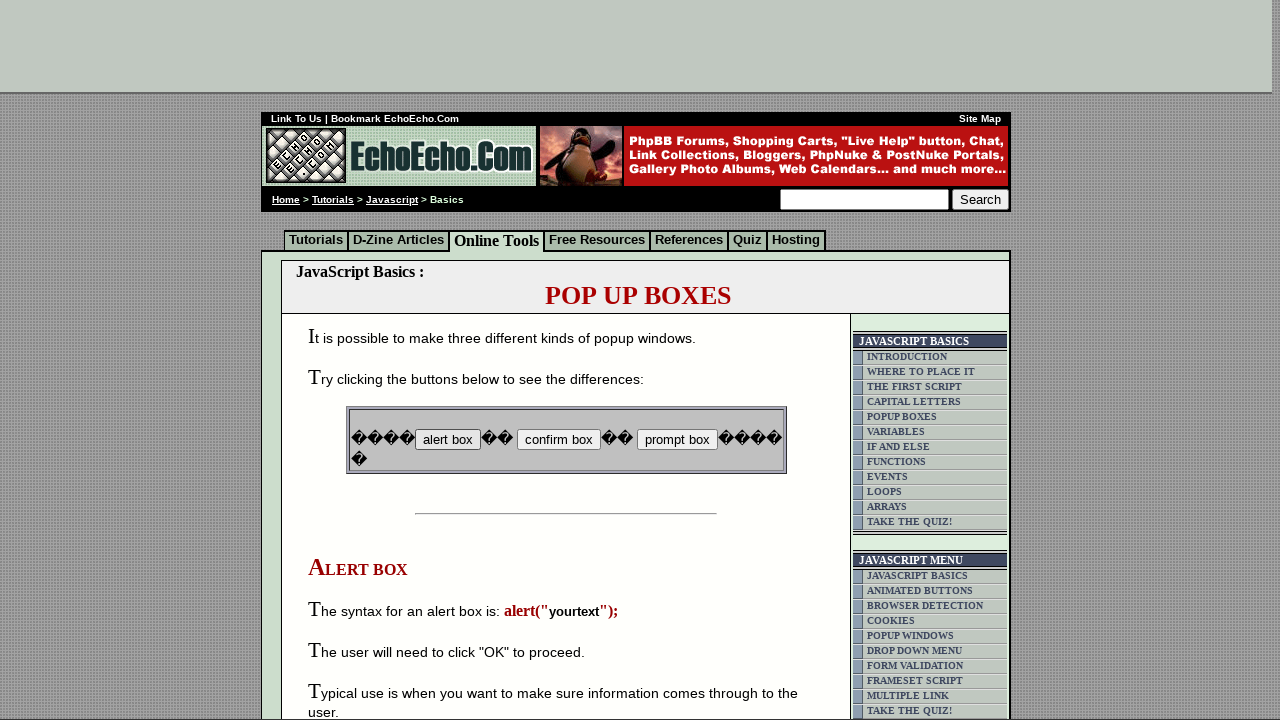